Tests dynamic loading functionality by clicking through to Example 1, starting the loading process, and verifying that the hidden "Hello World!" element becomes visible after loading completes.

Starting URL: https://the-internet.herokuapp.com/

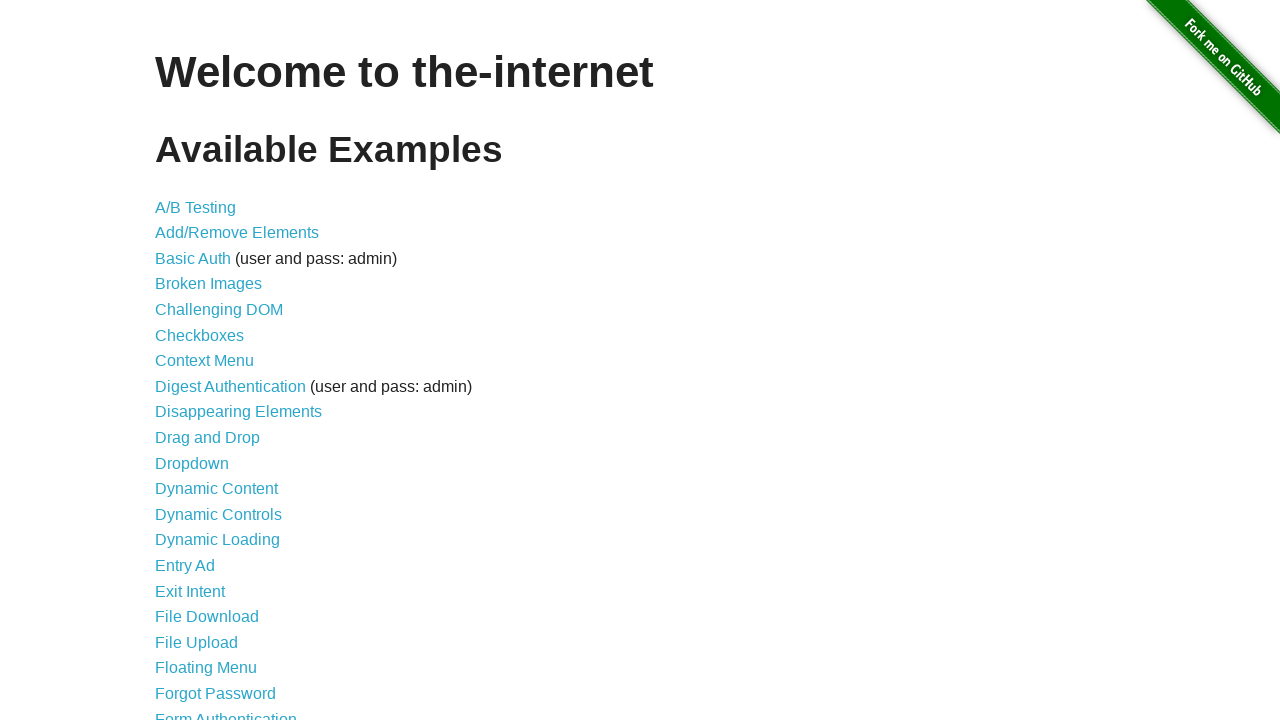

Clicked on 'Dynamic Loading' link at (218, 540) on text=Dynamic Loading
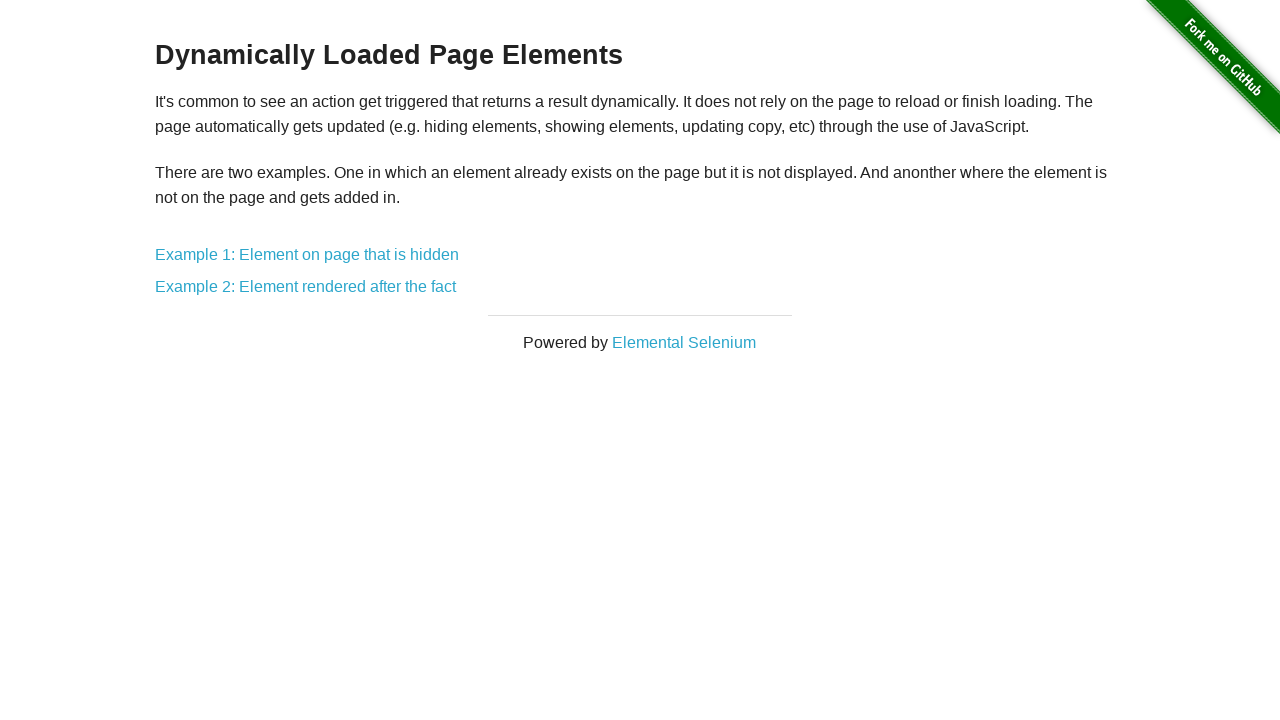

Clicked on 'Example 1: Element on page that is hidden' link at (307, 255) on text=Example 1: Element on page that is hidden
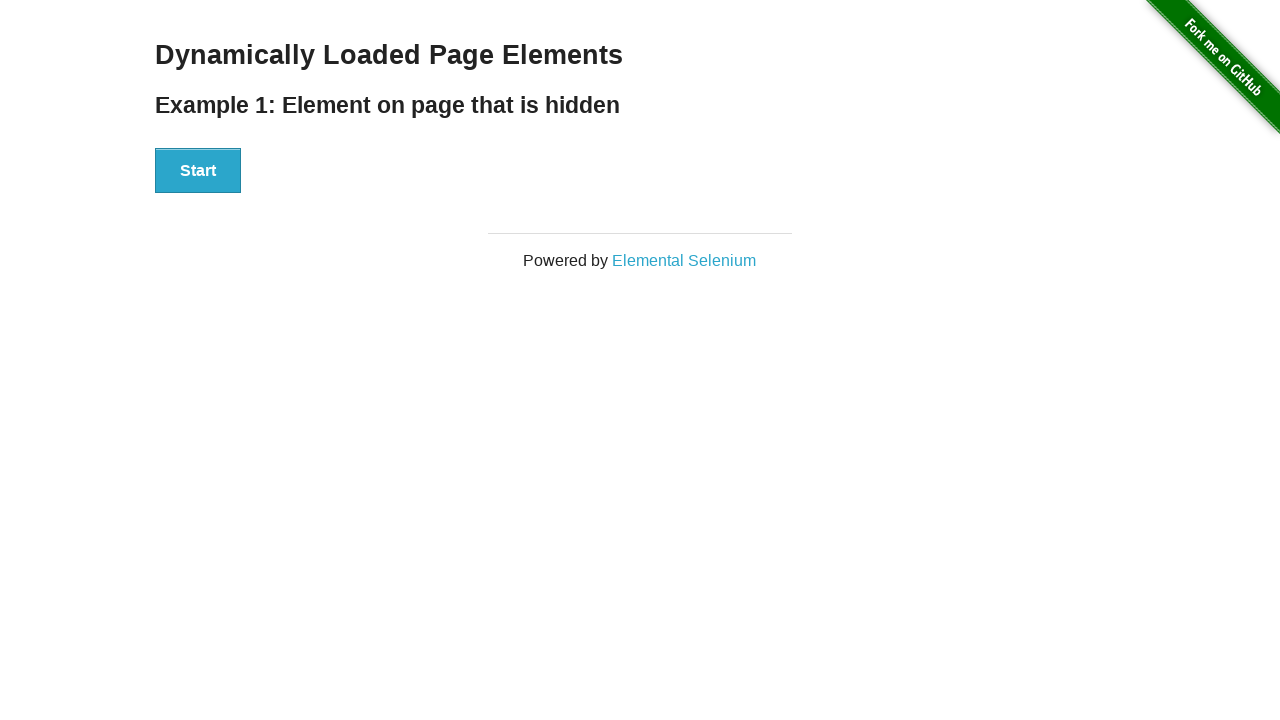

Clicked the Start button to initiate loading process at (198, 171) on #start button
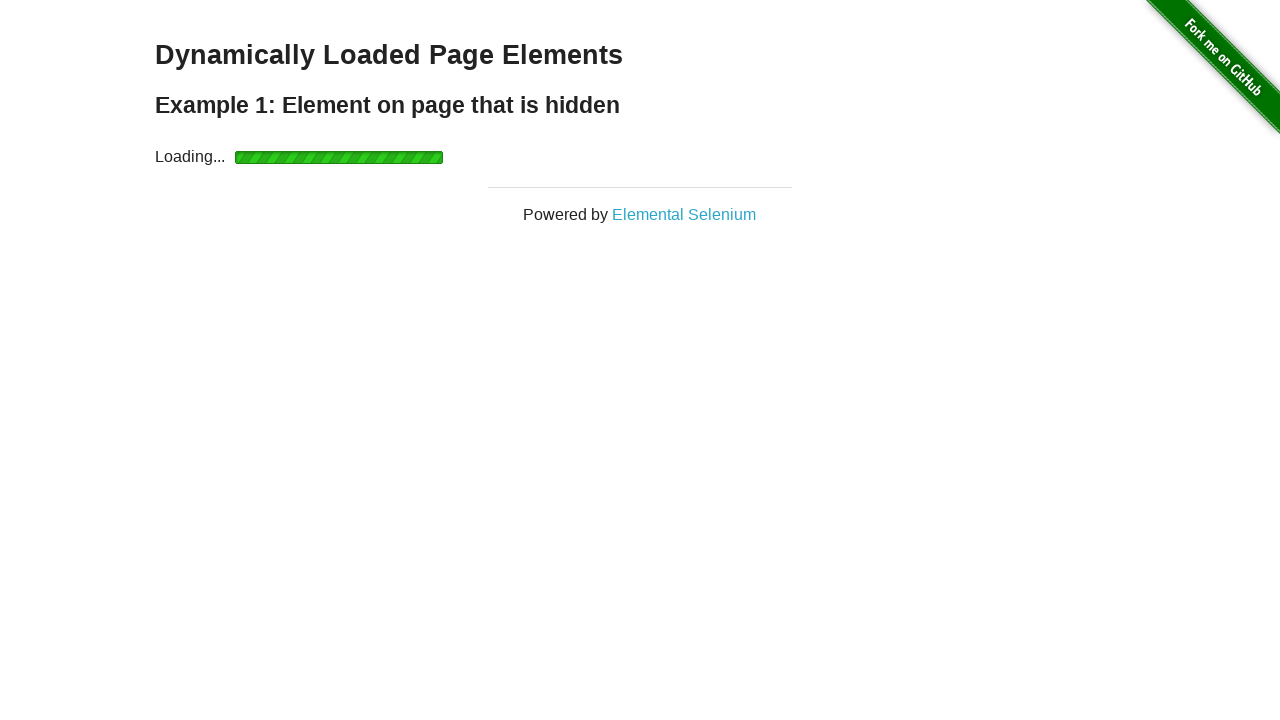

Waited for 'Hello World!' element to become visible after loading completed
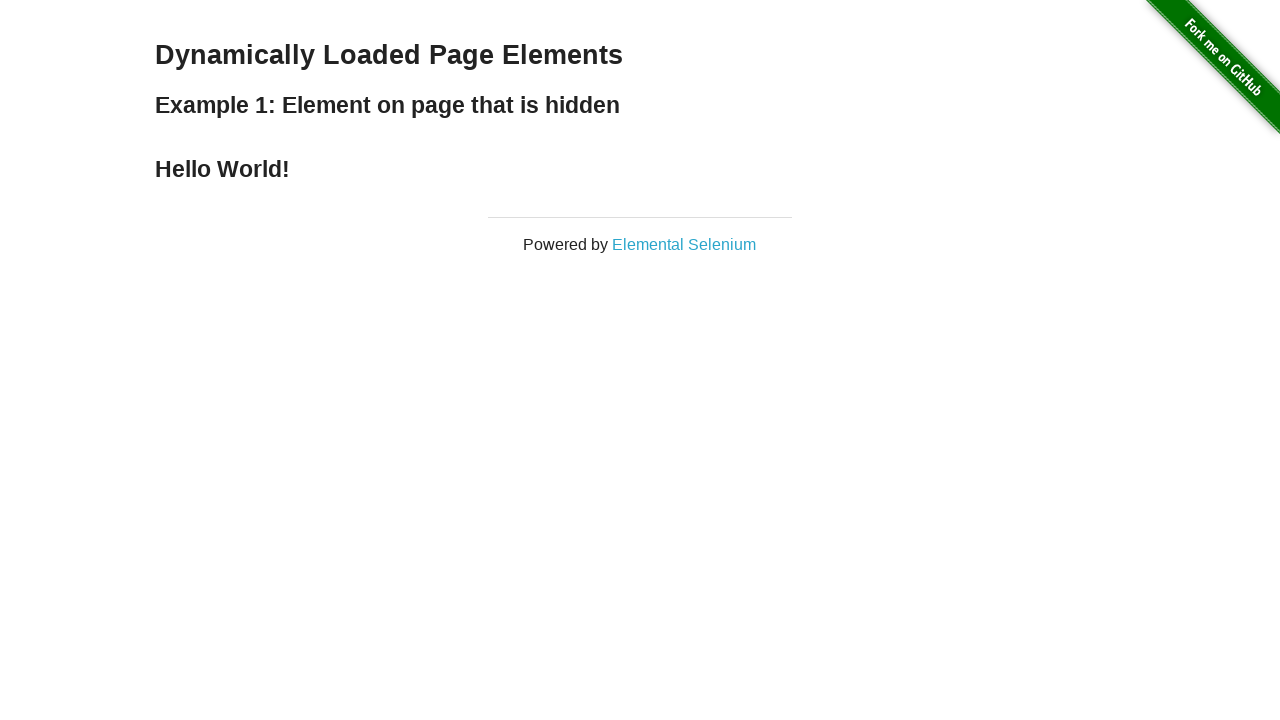

Located the 'Hello World!' element
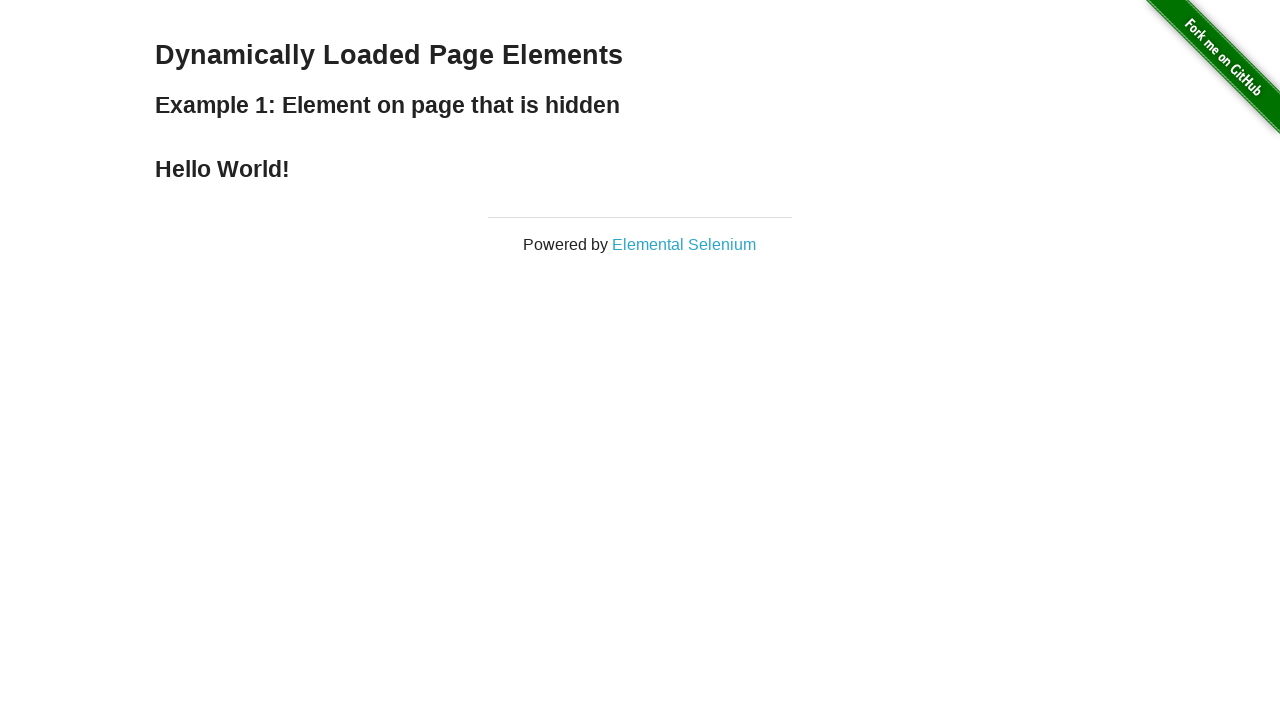

Verified that 'Hello World!' element is visible
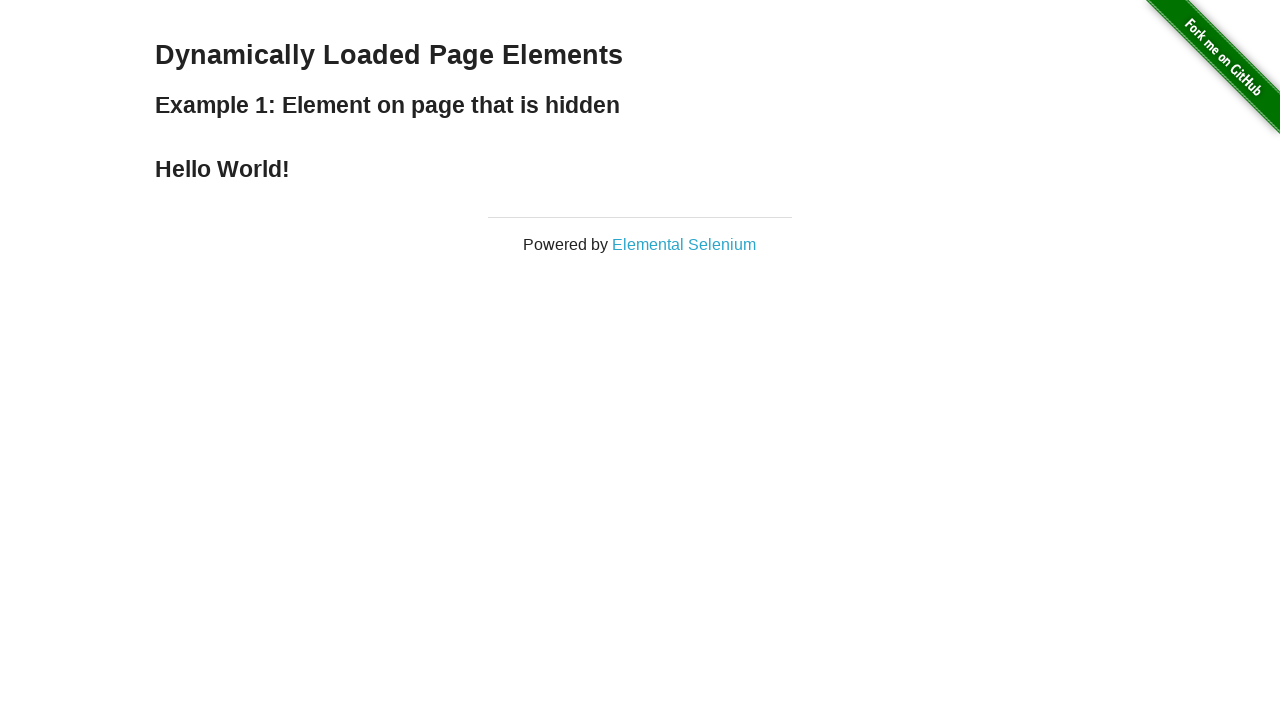

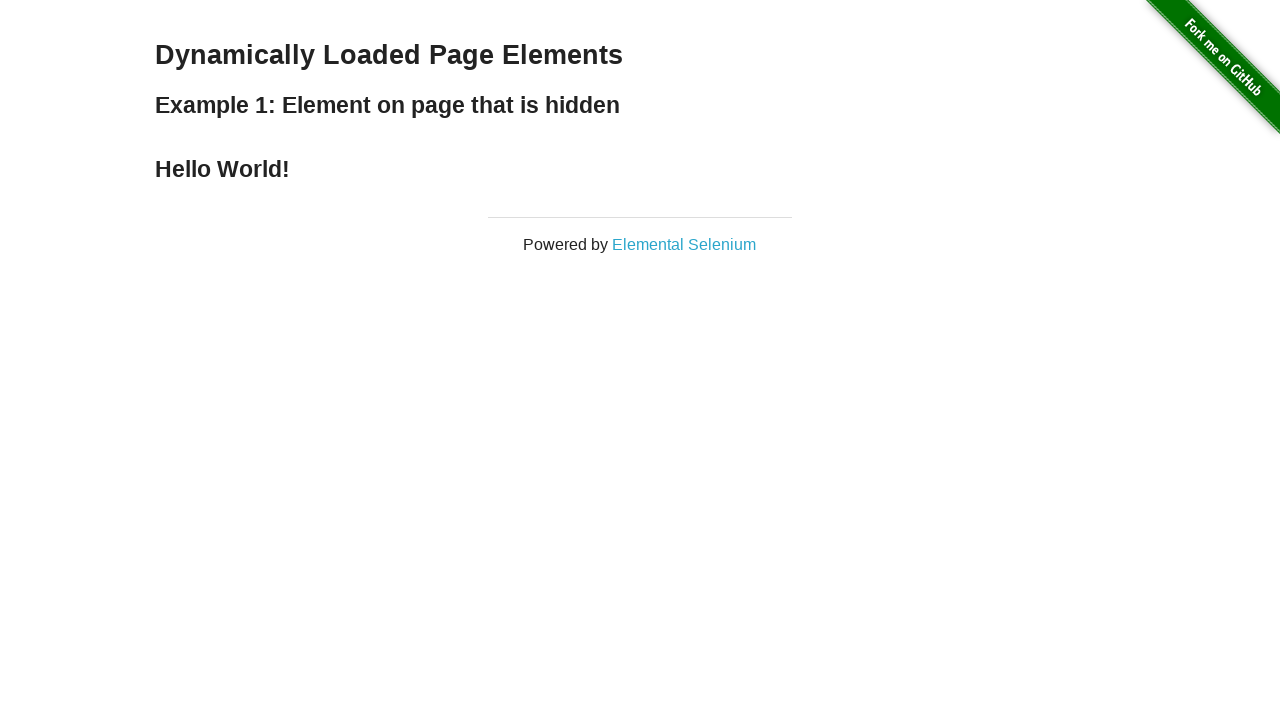